Tests inputting alphabet letters (abcdefgh) into the second number field of the calculator

Starting URL: https://testsheepnz.github.io/BasicCalculator

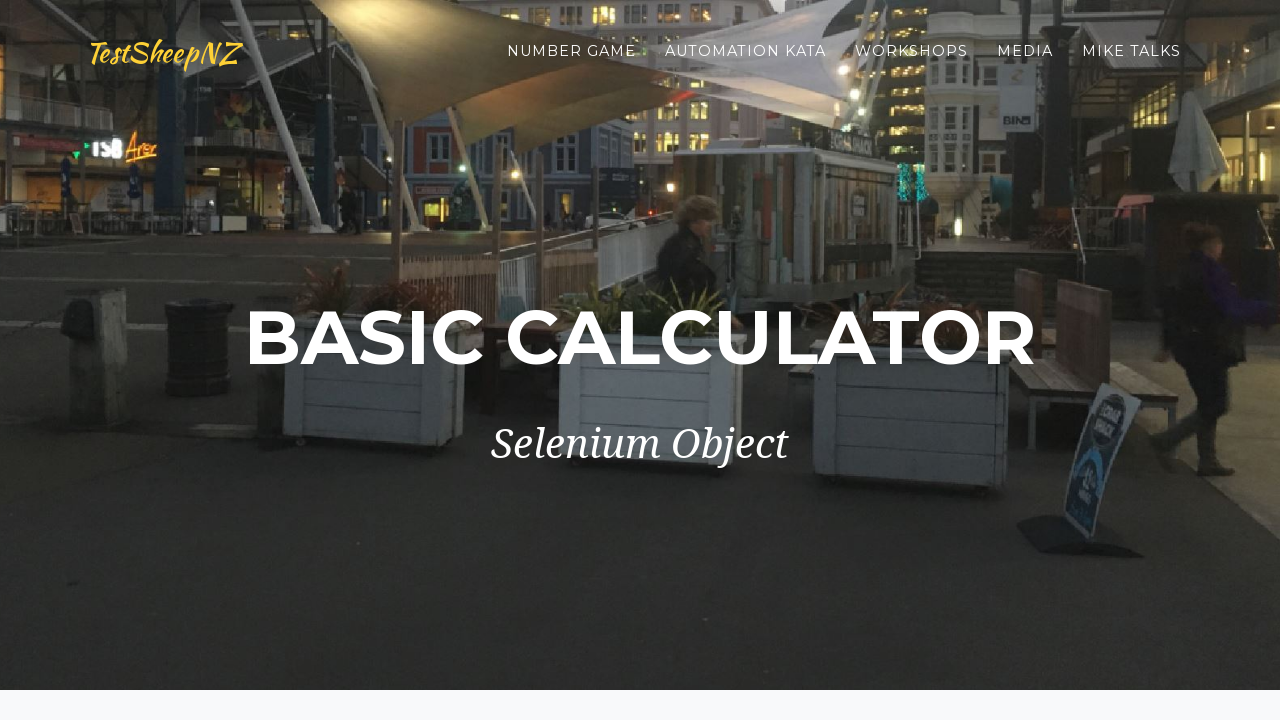

Selected 'Prototype' build version from dropdown on #selectBuild
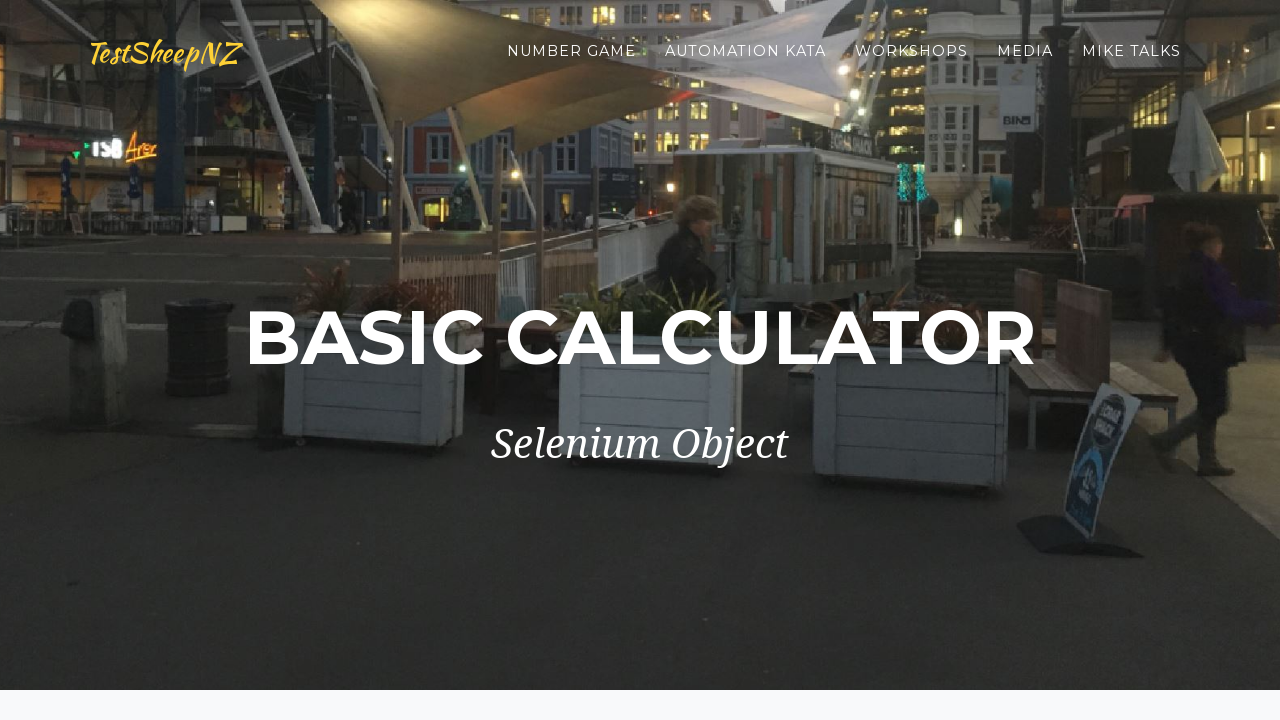

Typed alphabet letters 'abcdefgh' into second number field on #number2Field
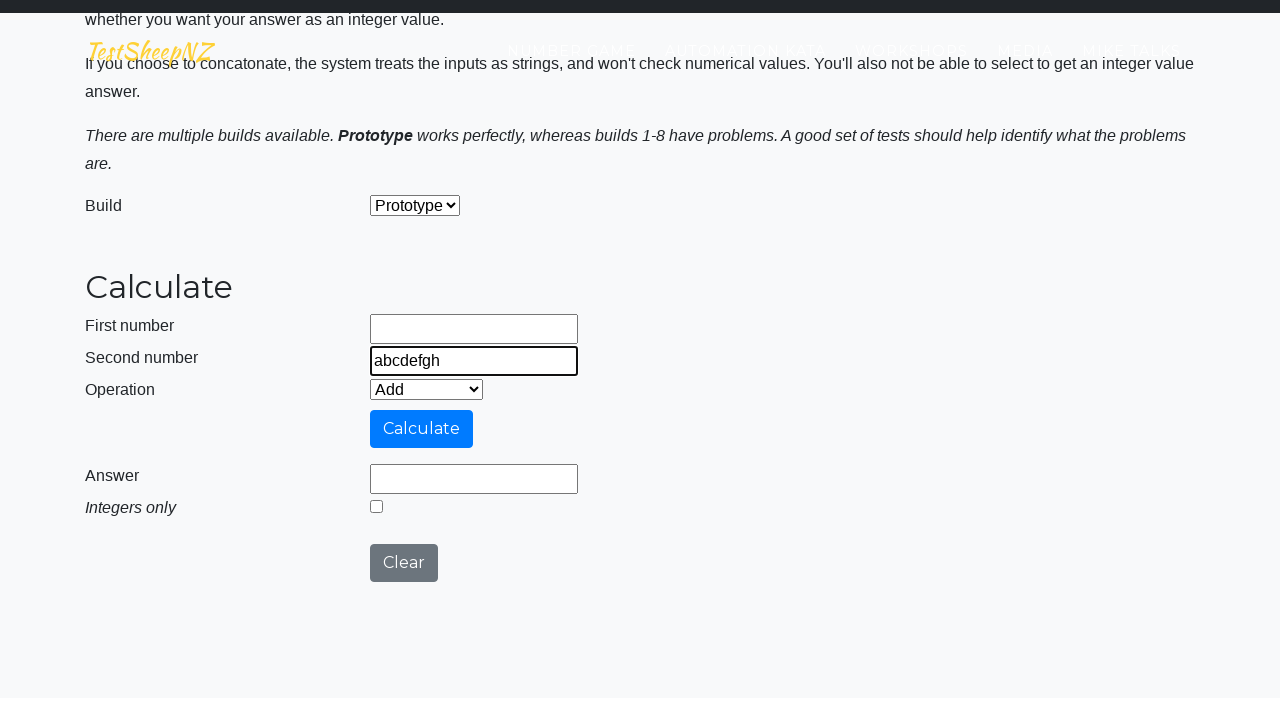

Verified second number field contains 'abcdefgh'
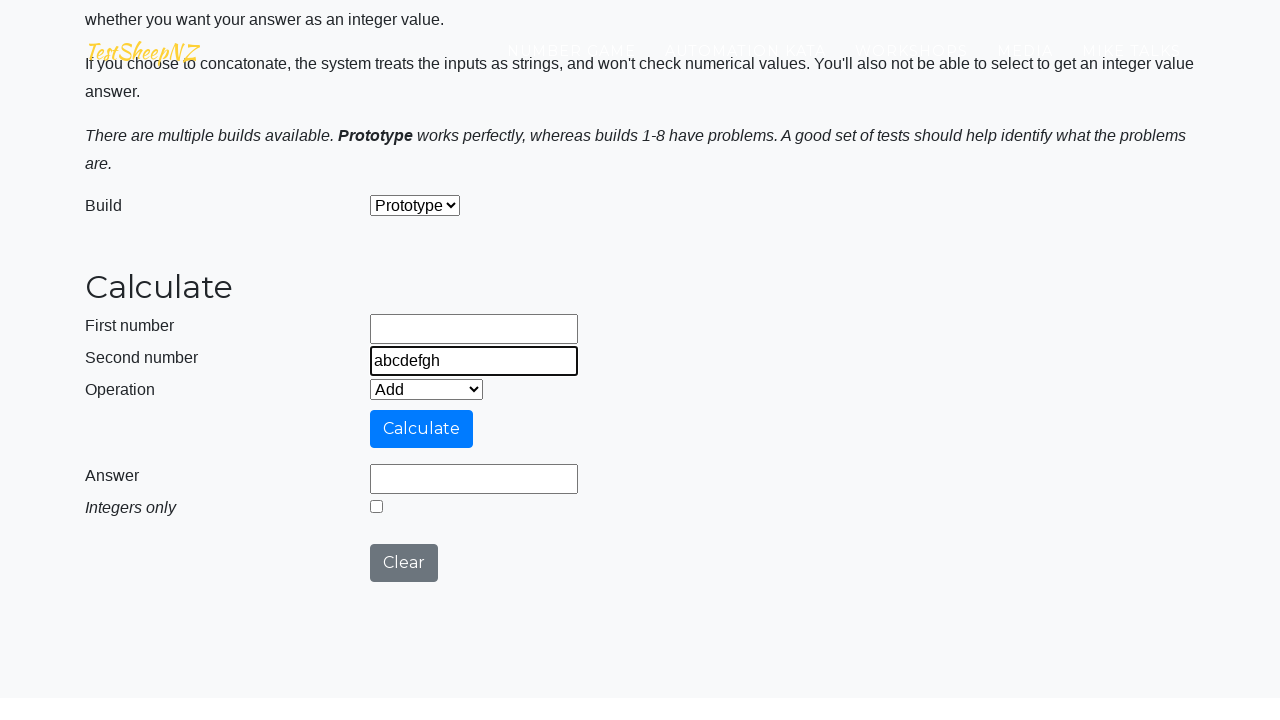

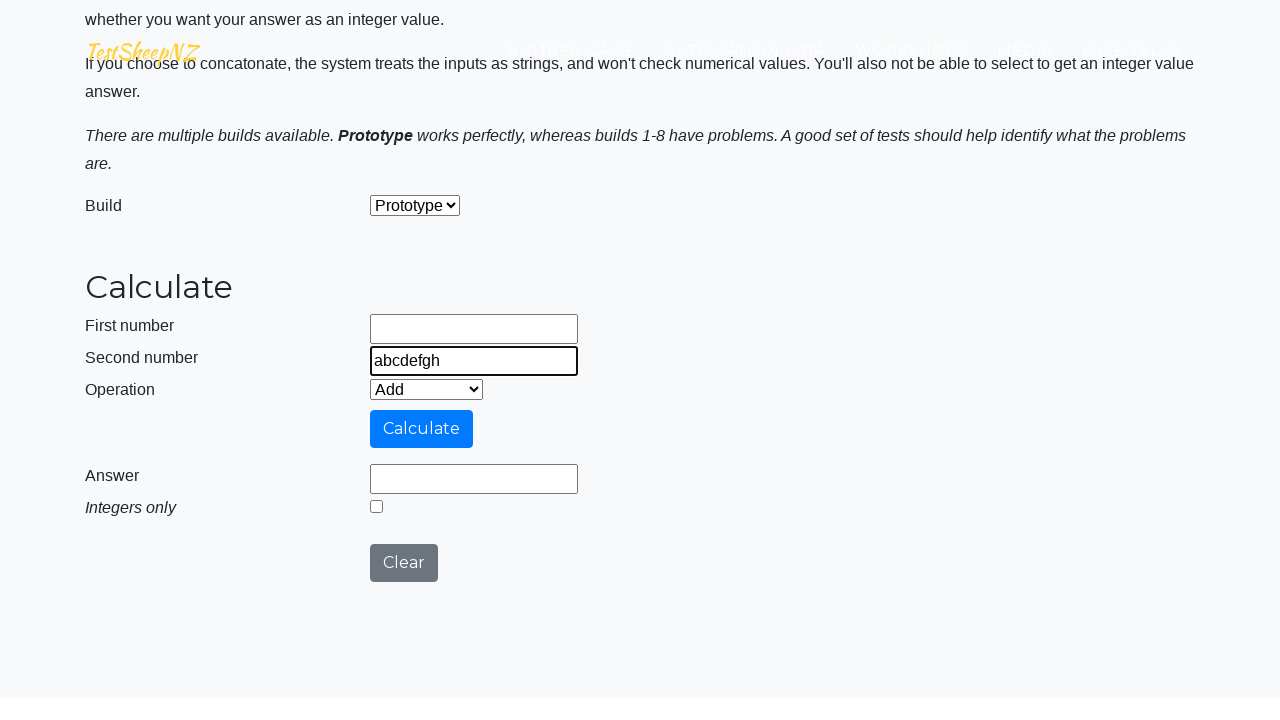